Tests filtering to display only completed todo items by creating todos, marking one complete, and clicking the Completed filter.

Starting URL: https://demo.playwright.dev/todomvc

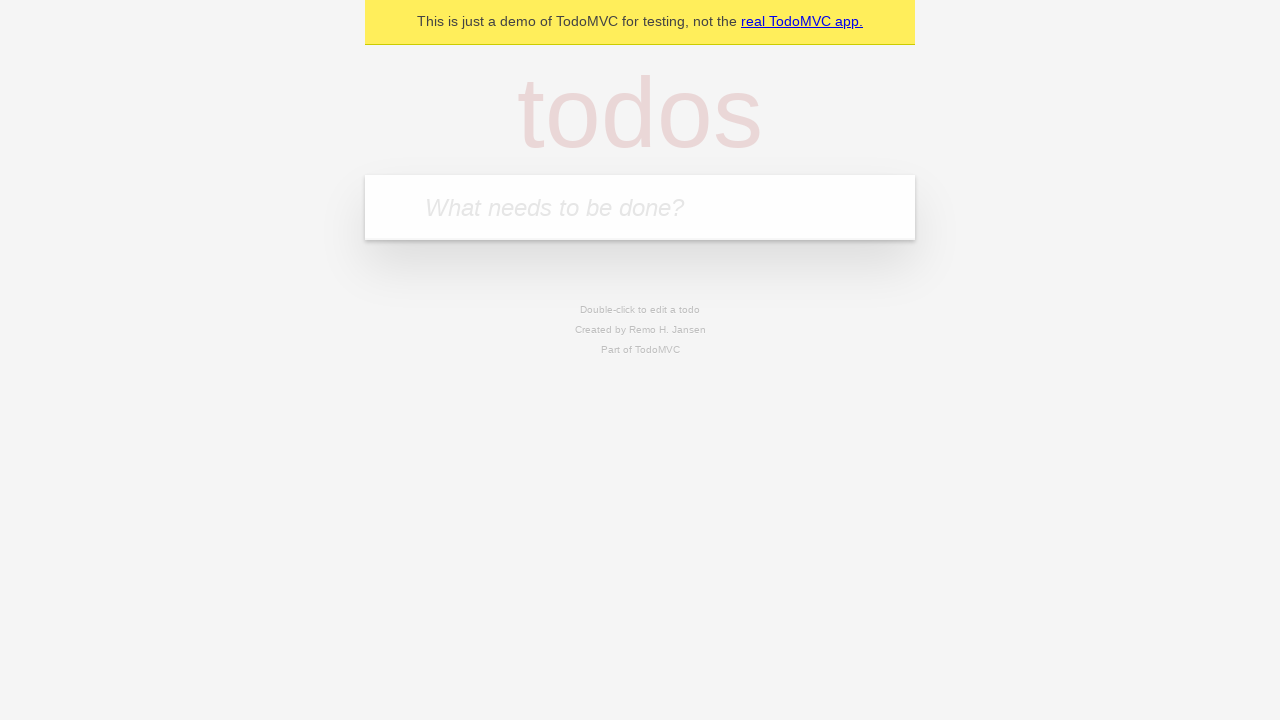

Filled first todo input with 'buy some cheese' on .new-todo
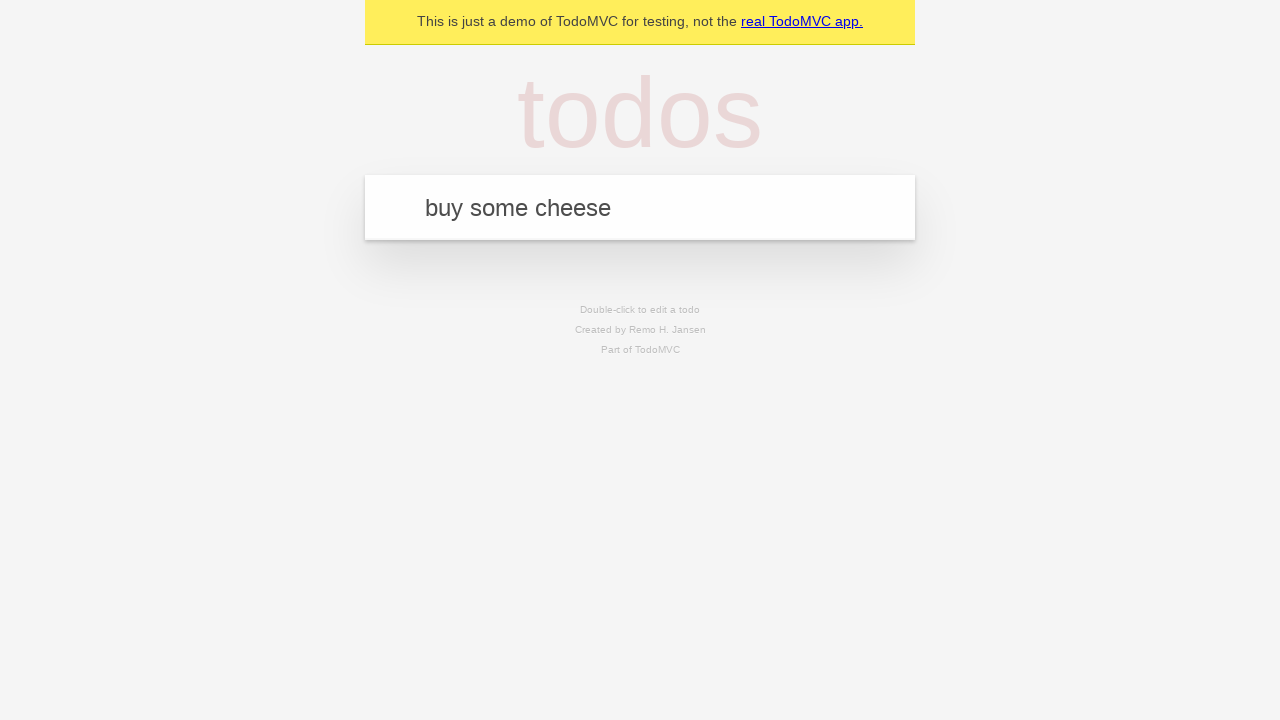

Pressed Enter to create first todo on .new-todo
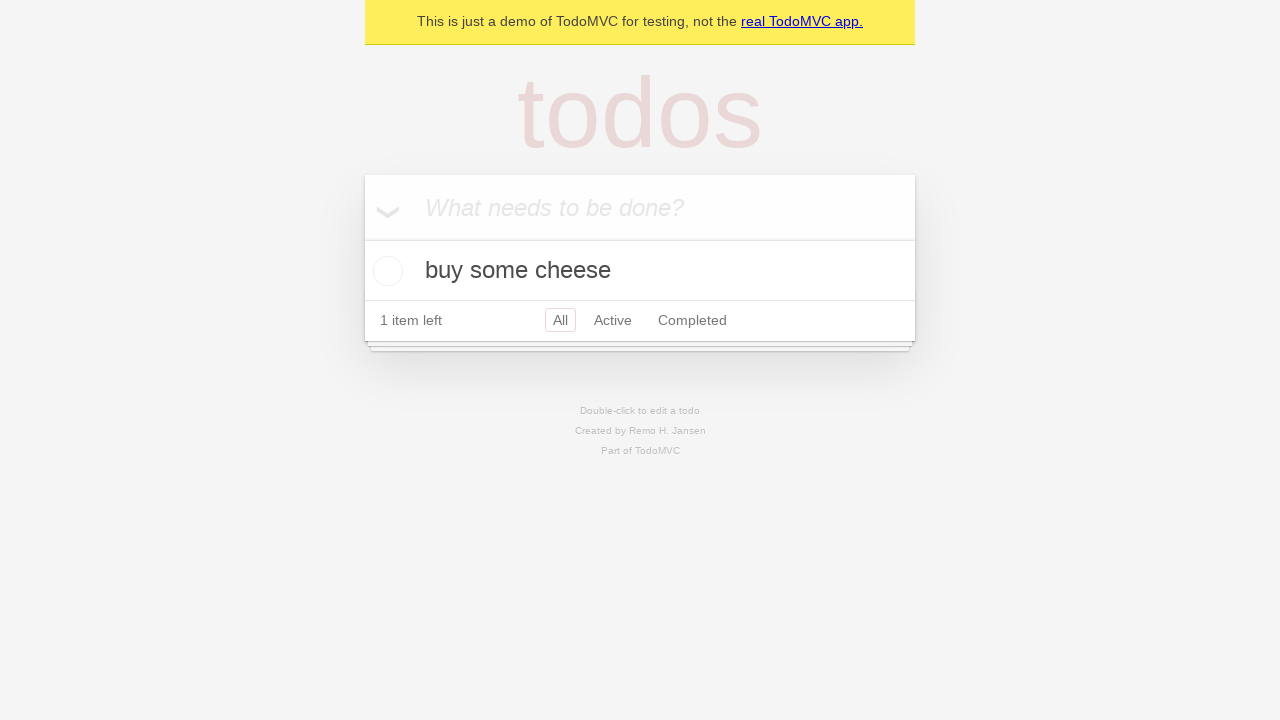

Filled second todo input with 'feed the cat' on .new-todo
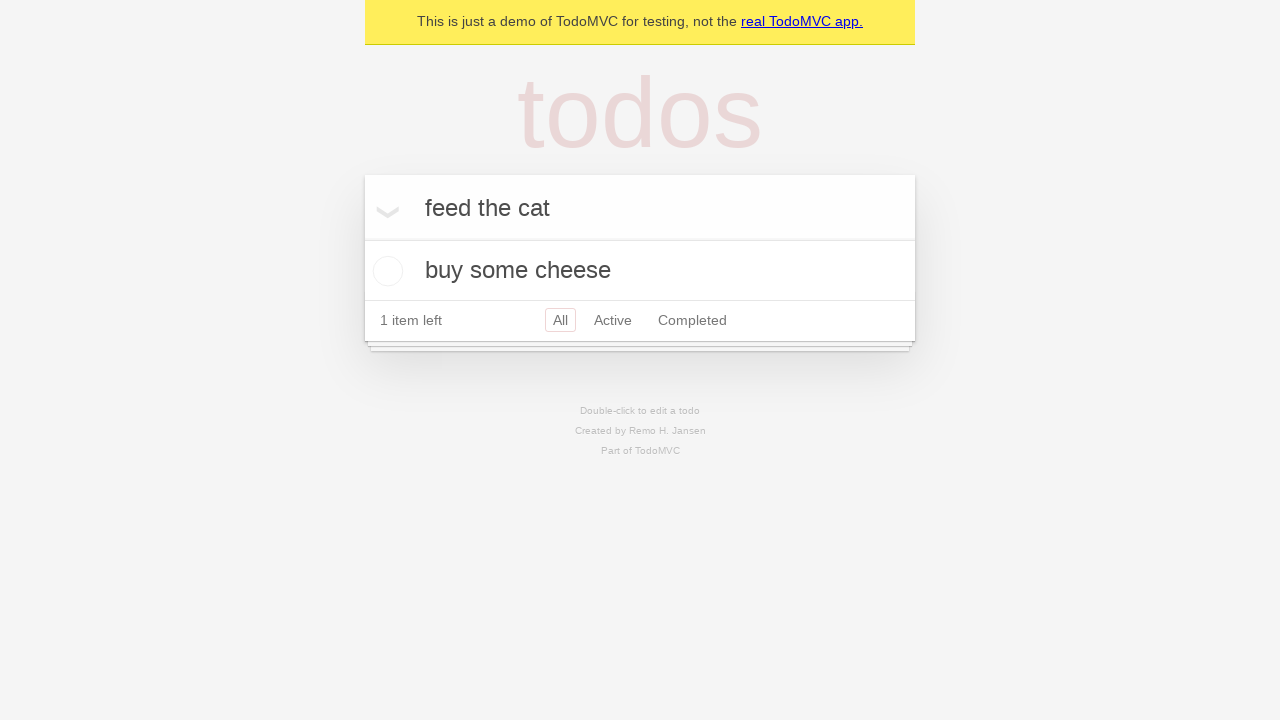

Pressed Enter to create second todo on .new-todo
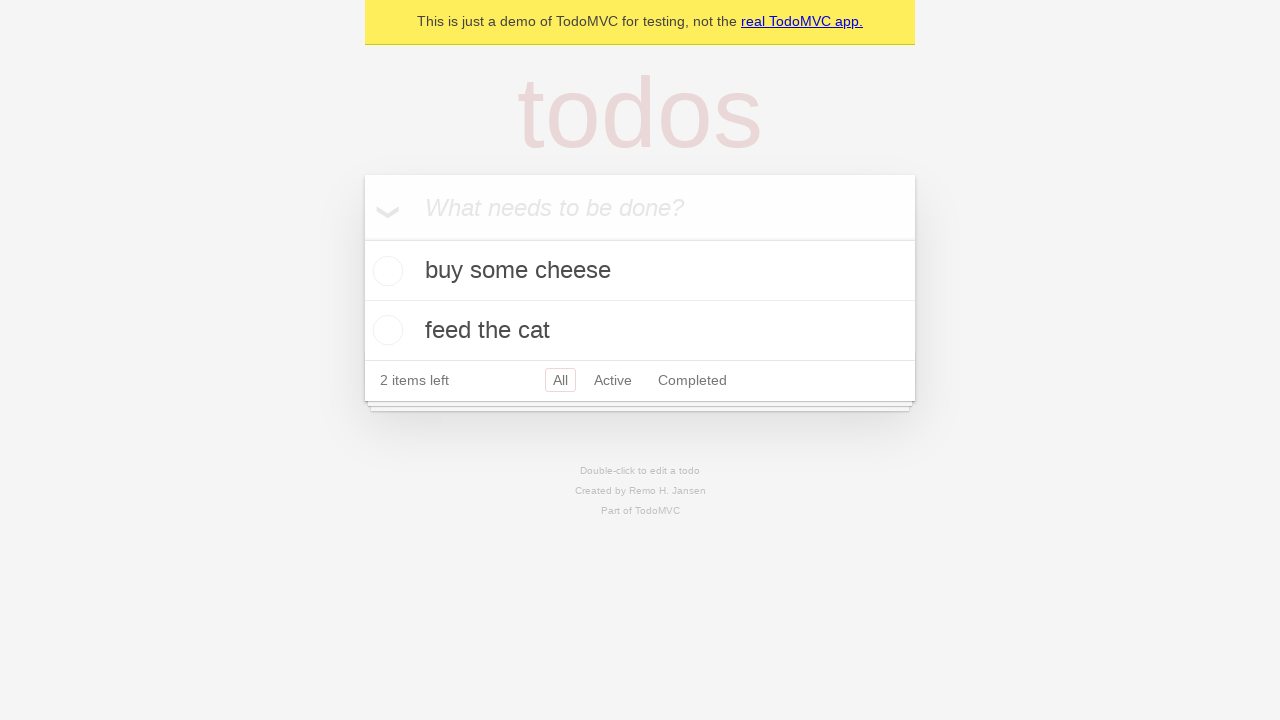

Filled third todo input with 'book a doctors appointment' on .new-todo
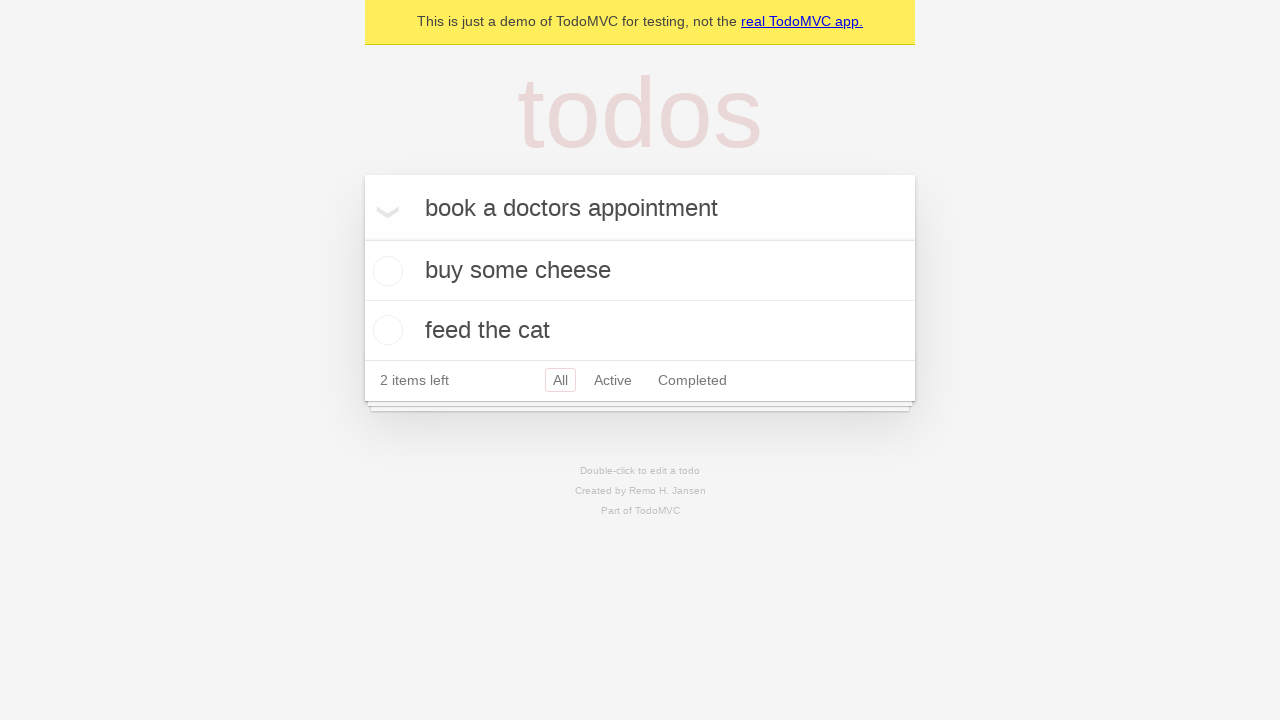

Pressed Enter to create third todo on .new-todo
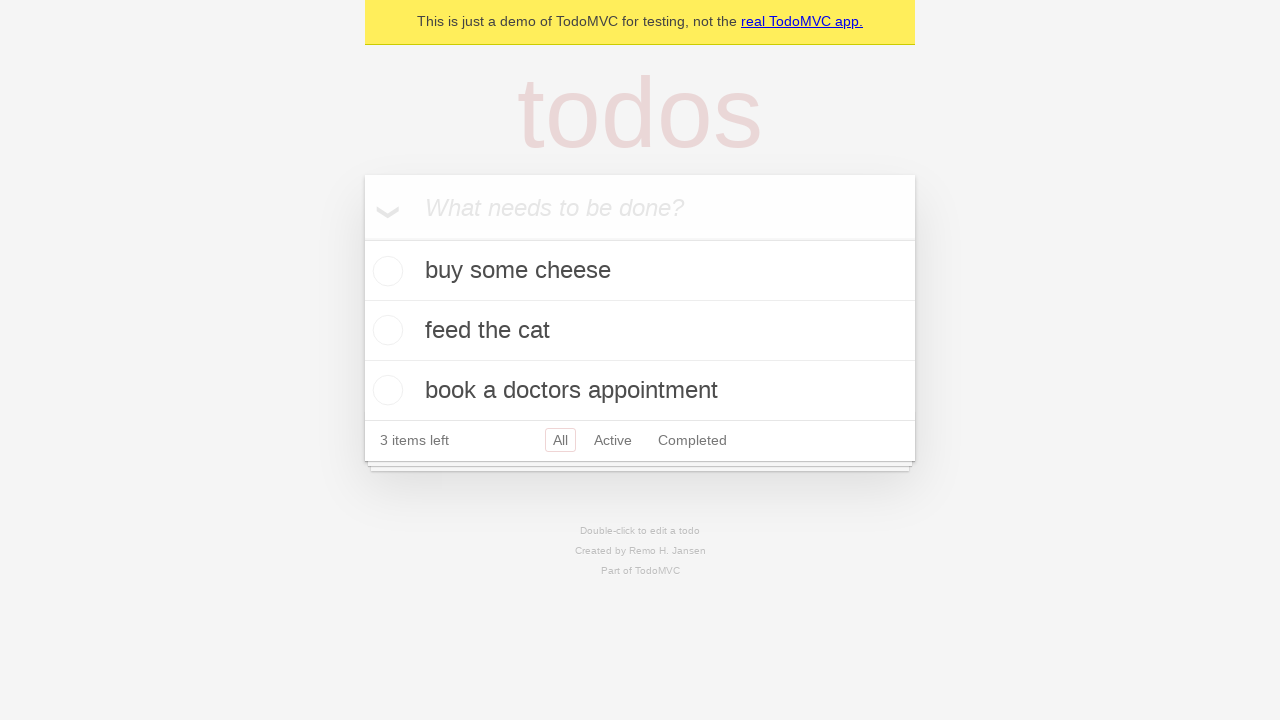

Waited for todos to be saved to localStorage
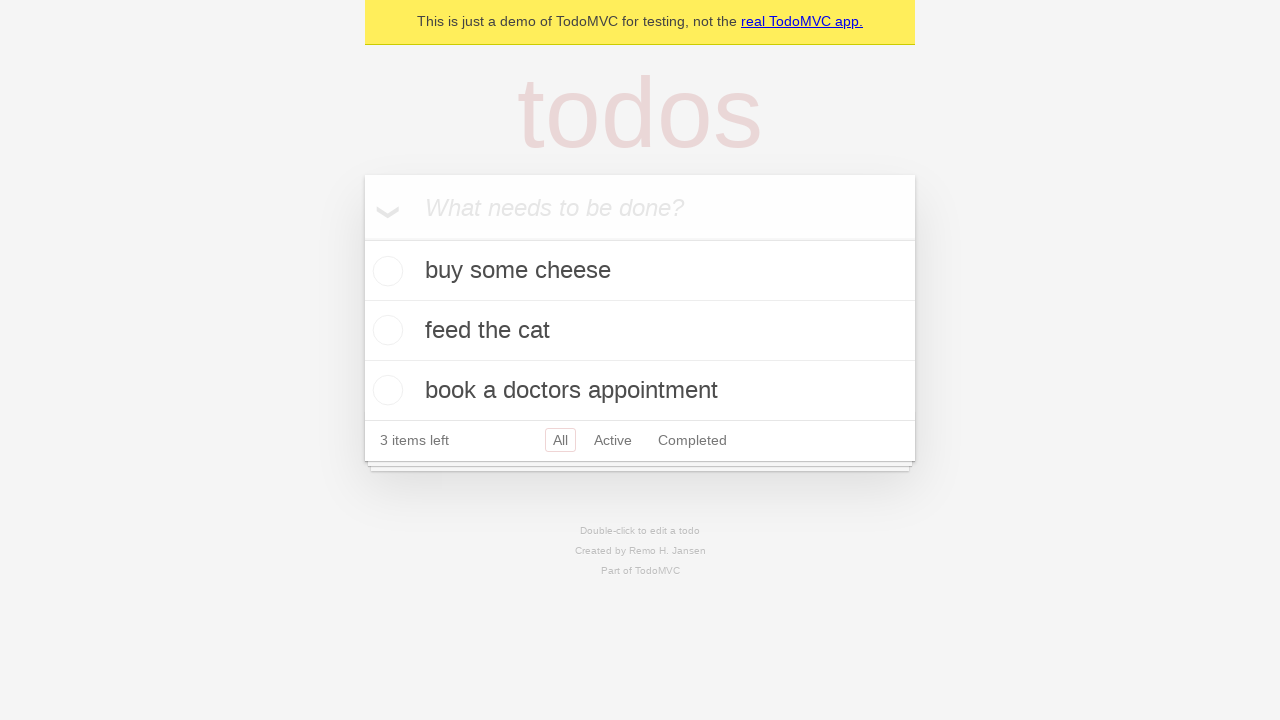

Marked second todo item as completed at (385, 330) on .todo-list li .toggle >> nth=1
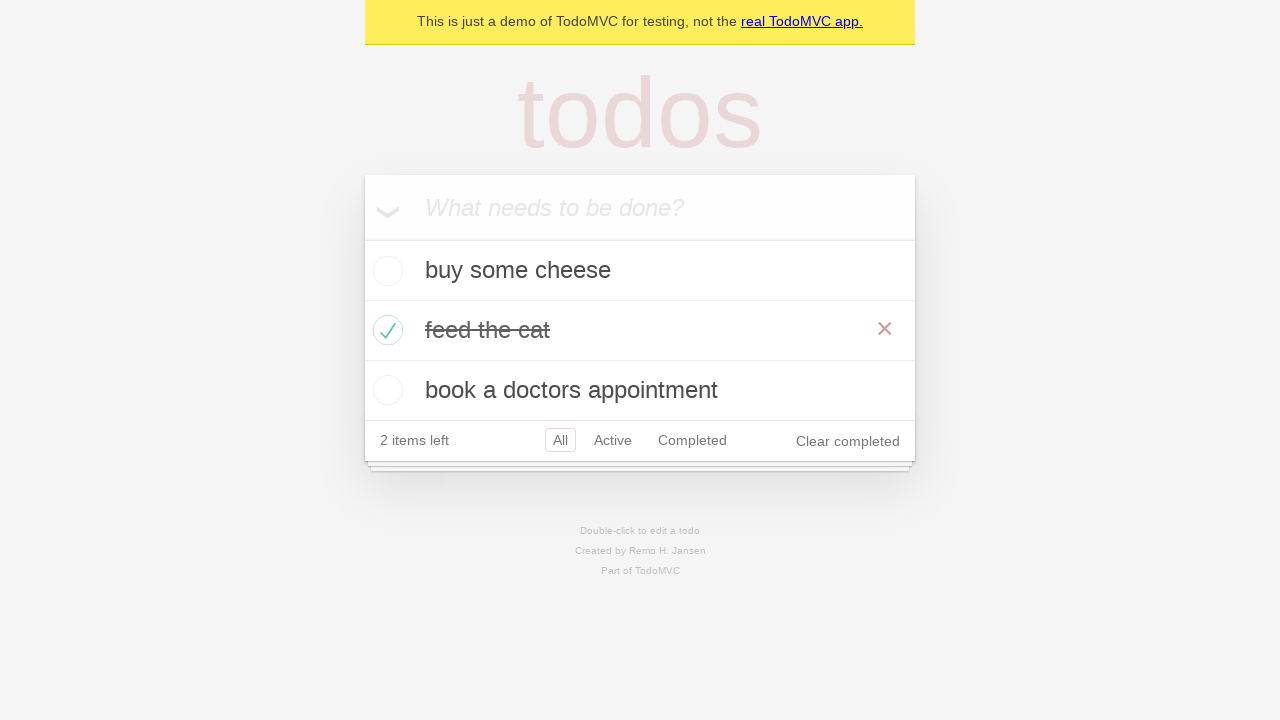

Clicked Completed filter to display only completed items at (692, 440) on .filters >> text=Completed
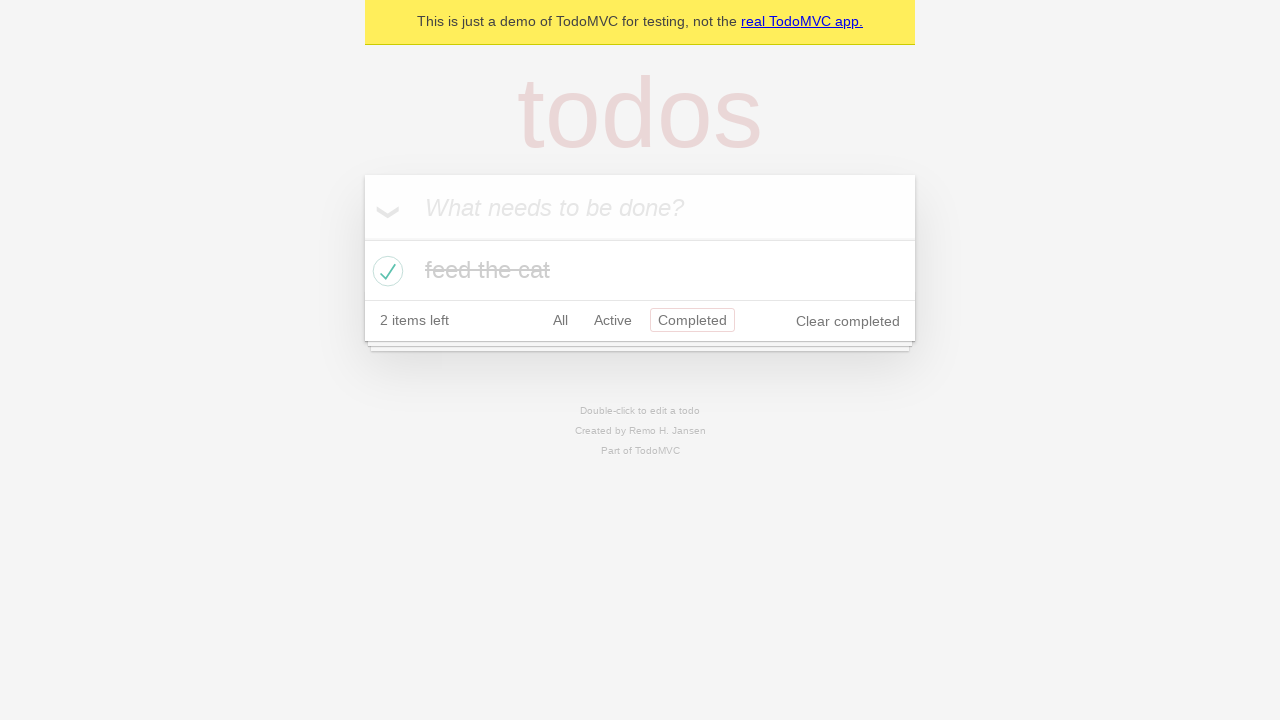

Verified completed todo items are displayed in the list
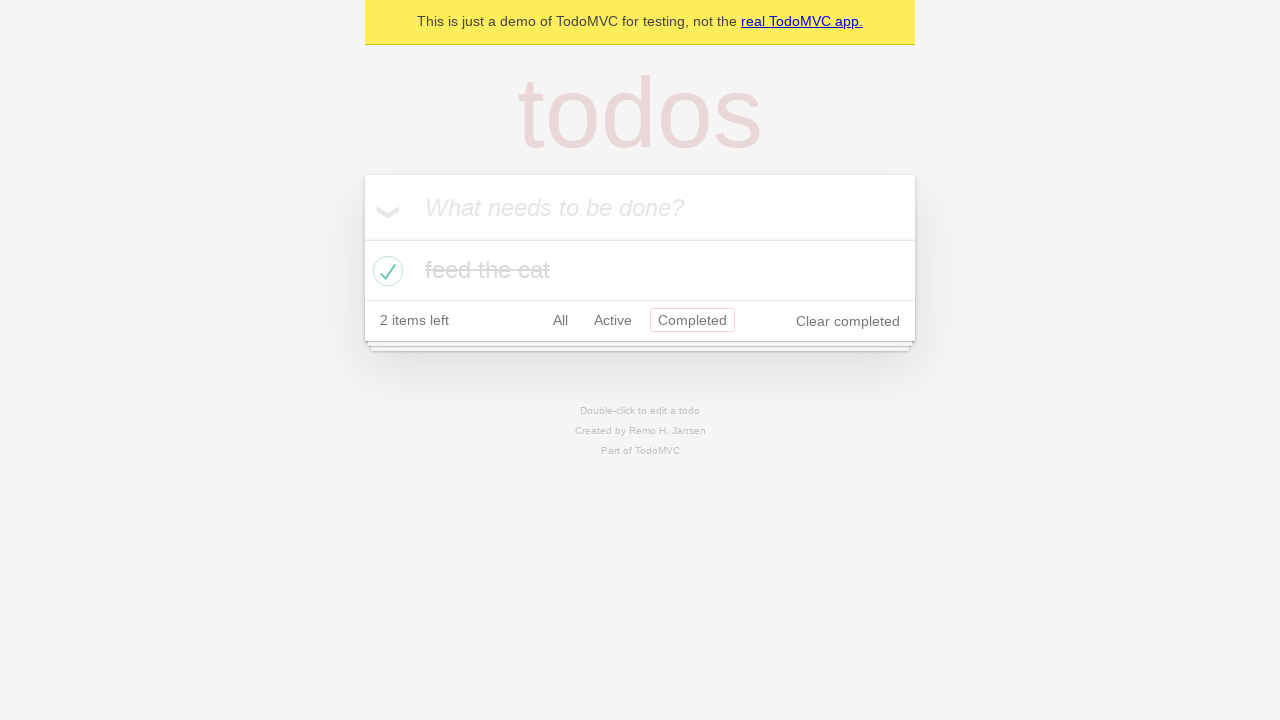

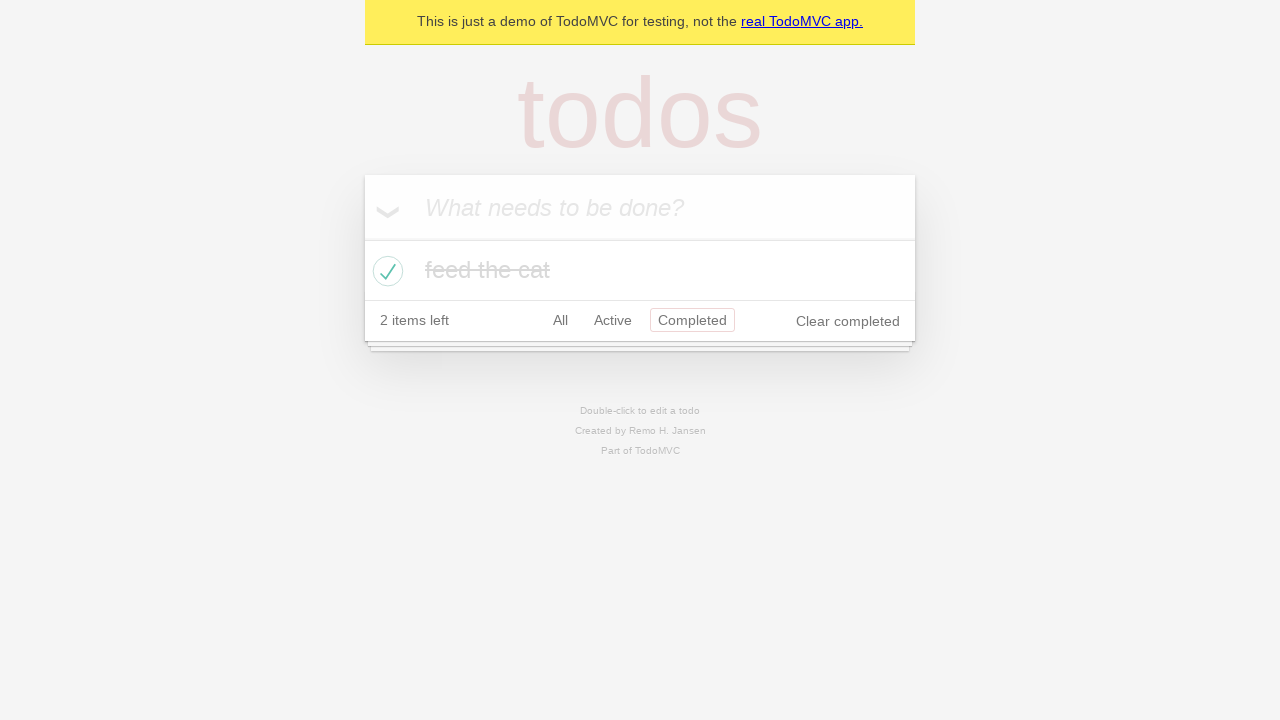